Tests dynamic click functionality by clicking a button and verifying the result message

Starting URL: https://demoqa.com/elements

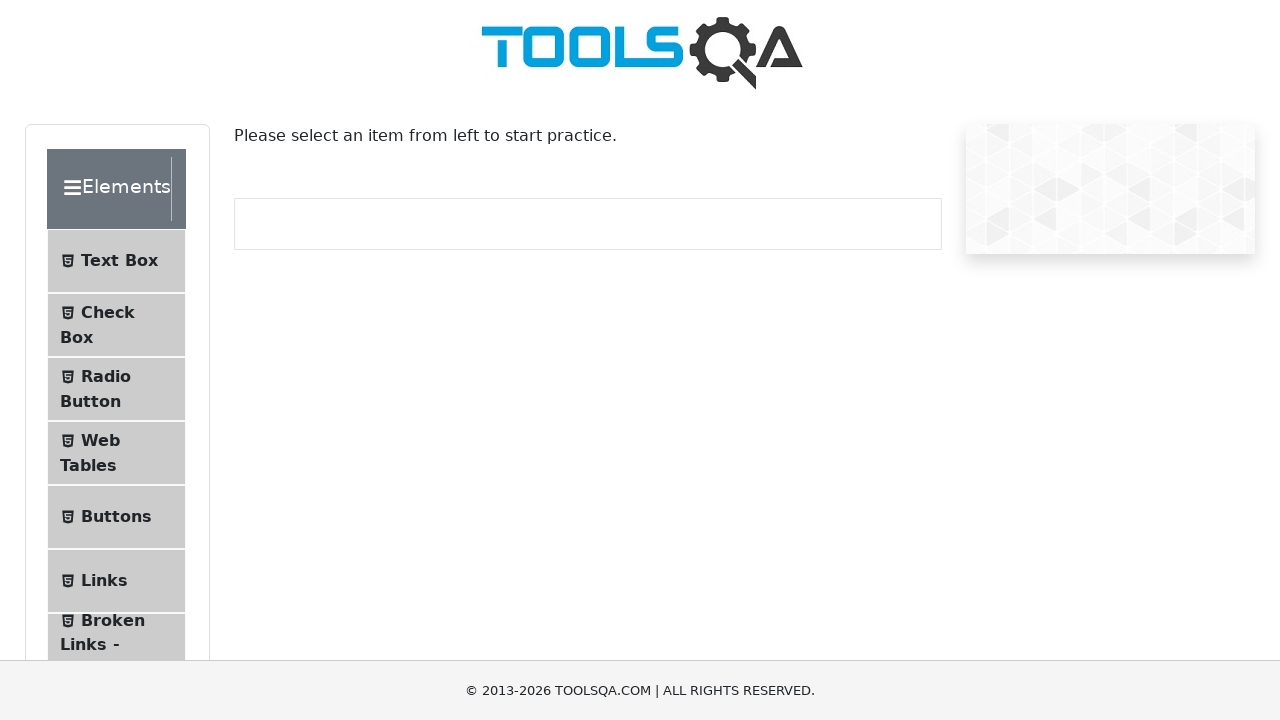

Clicked first element group to expand it at (126, 392) on .element-group:first-child
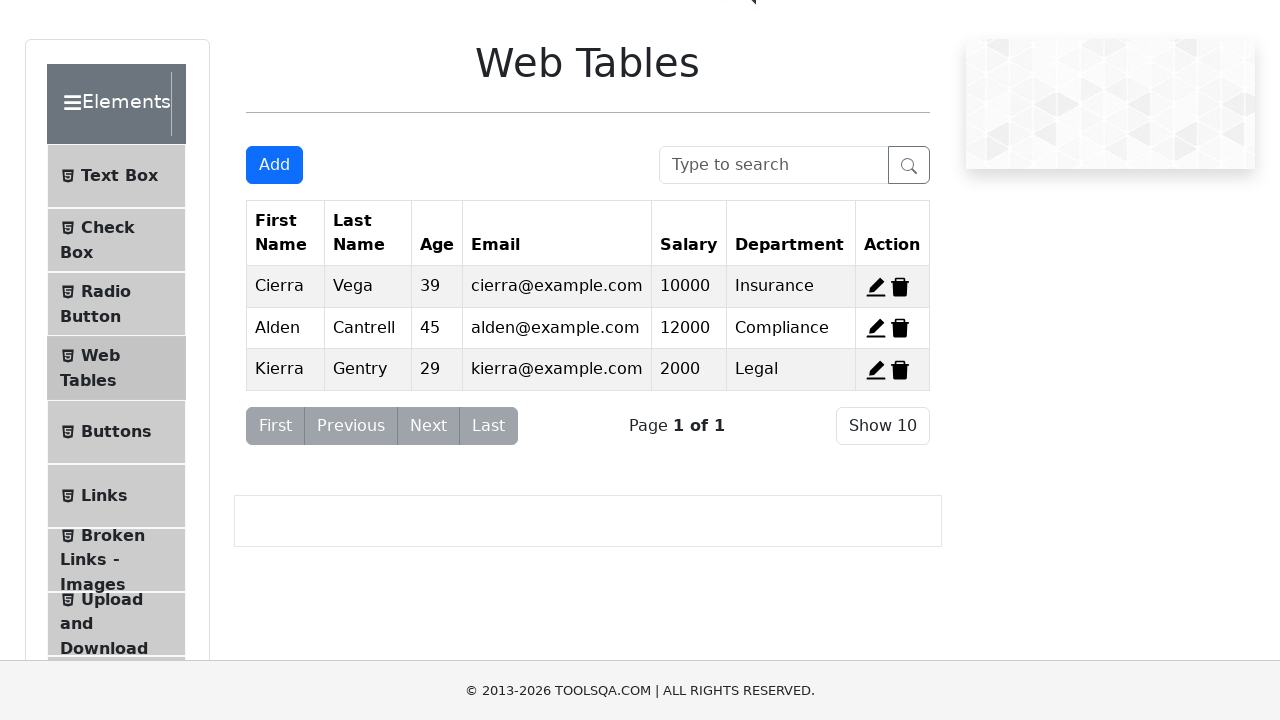

Navigated to buttons section from left panel at (116, 432) on .left-pannel .element-group:first-child li:nth-child(5)
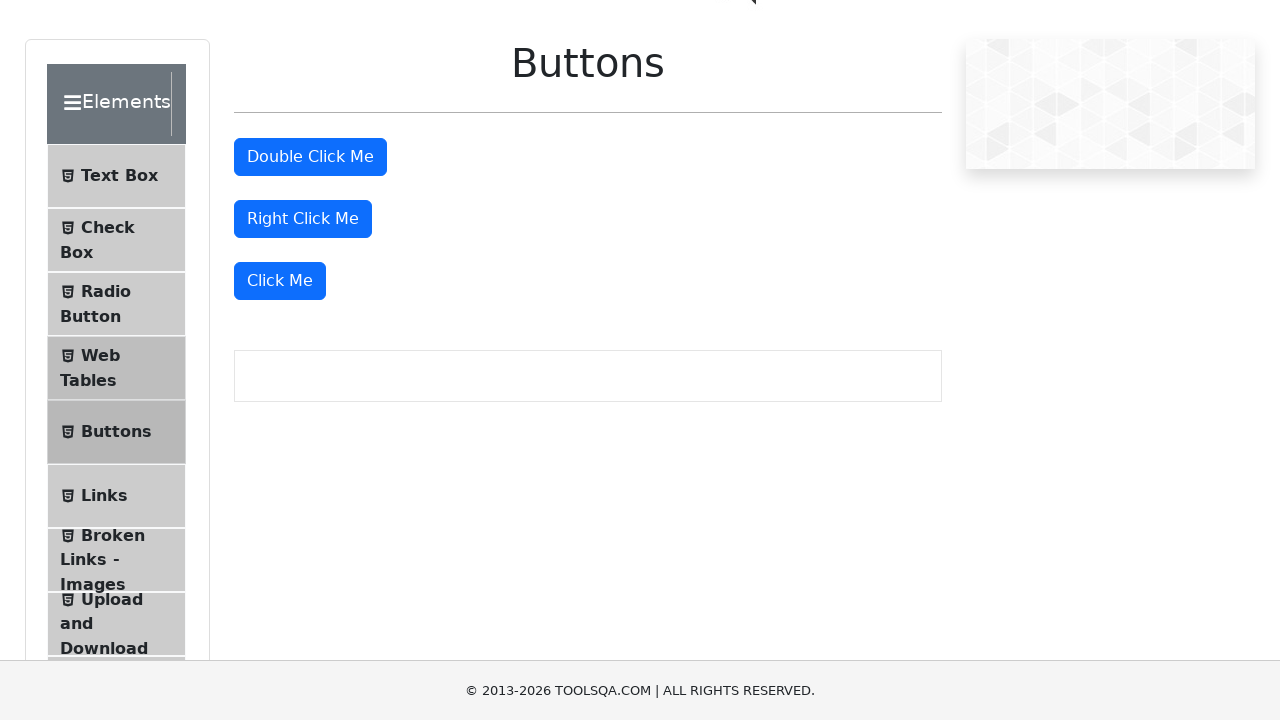

Clicked the dynamic click button (third button in list) at (280, 281) on div.col-md-6 button >> nth=2
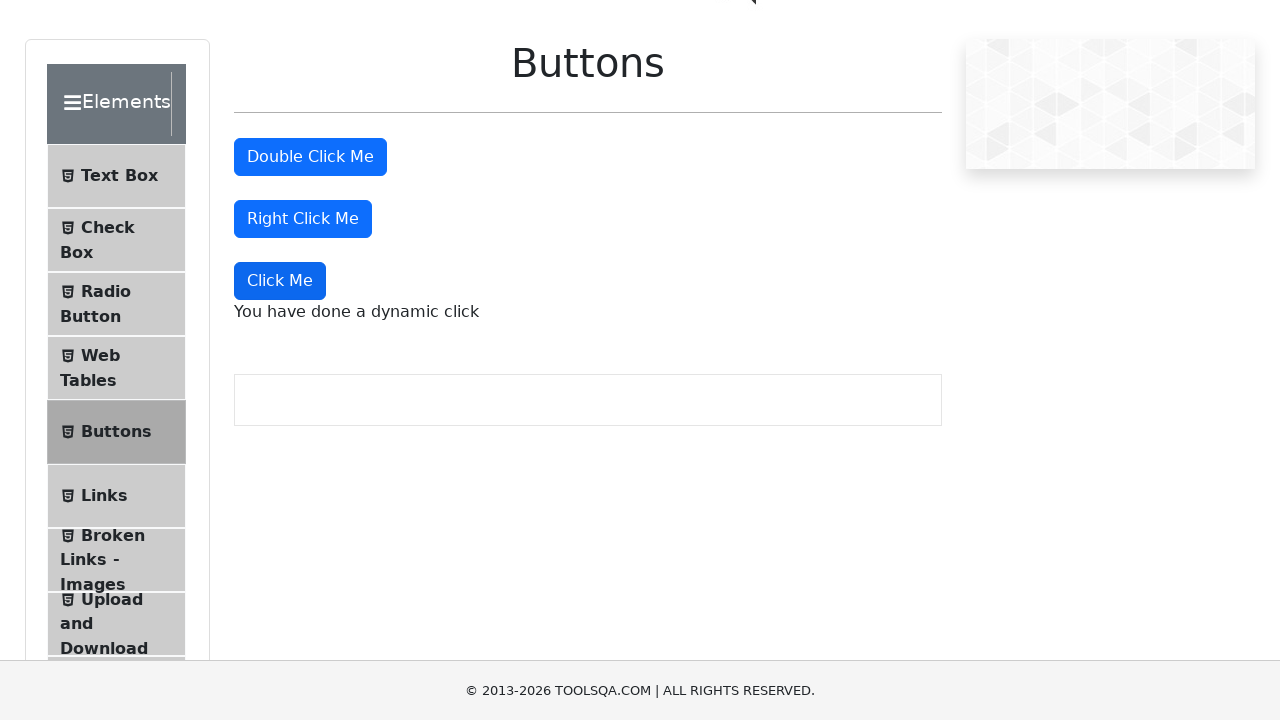

Verified dynamic click message appeared
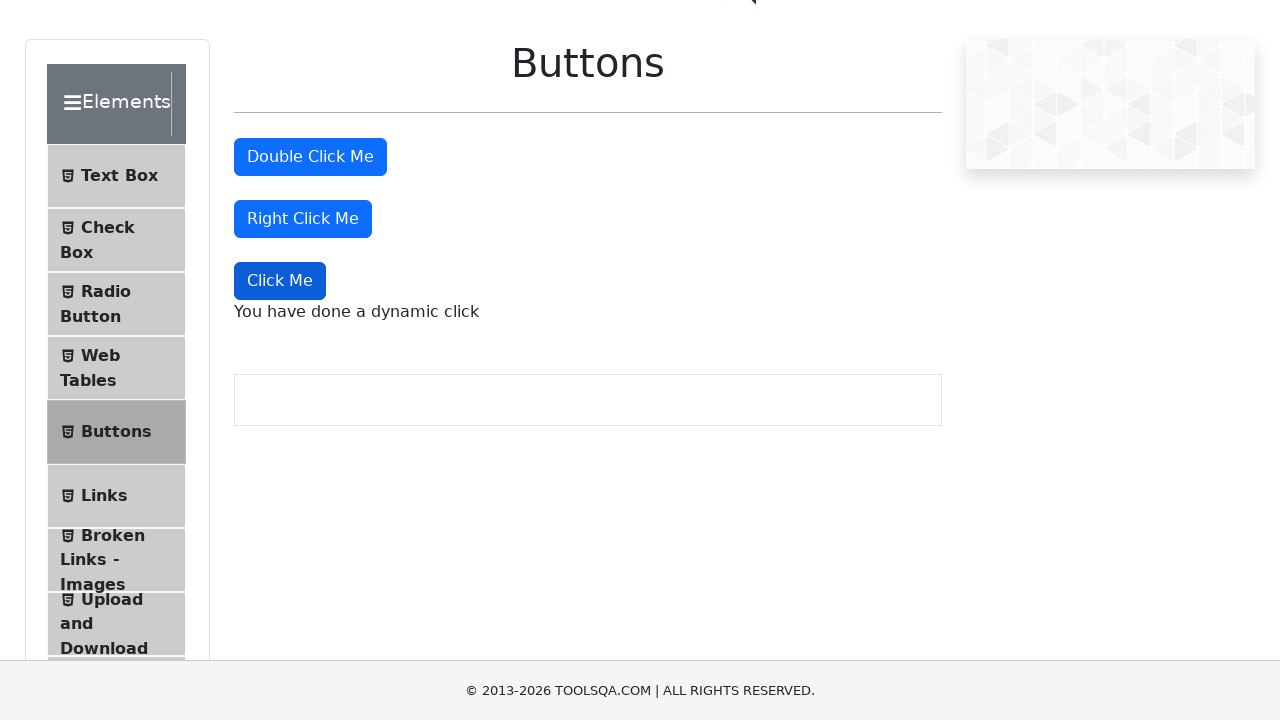

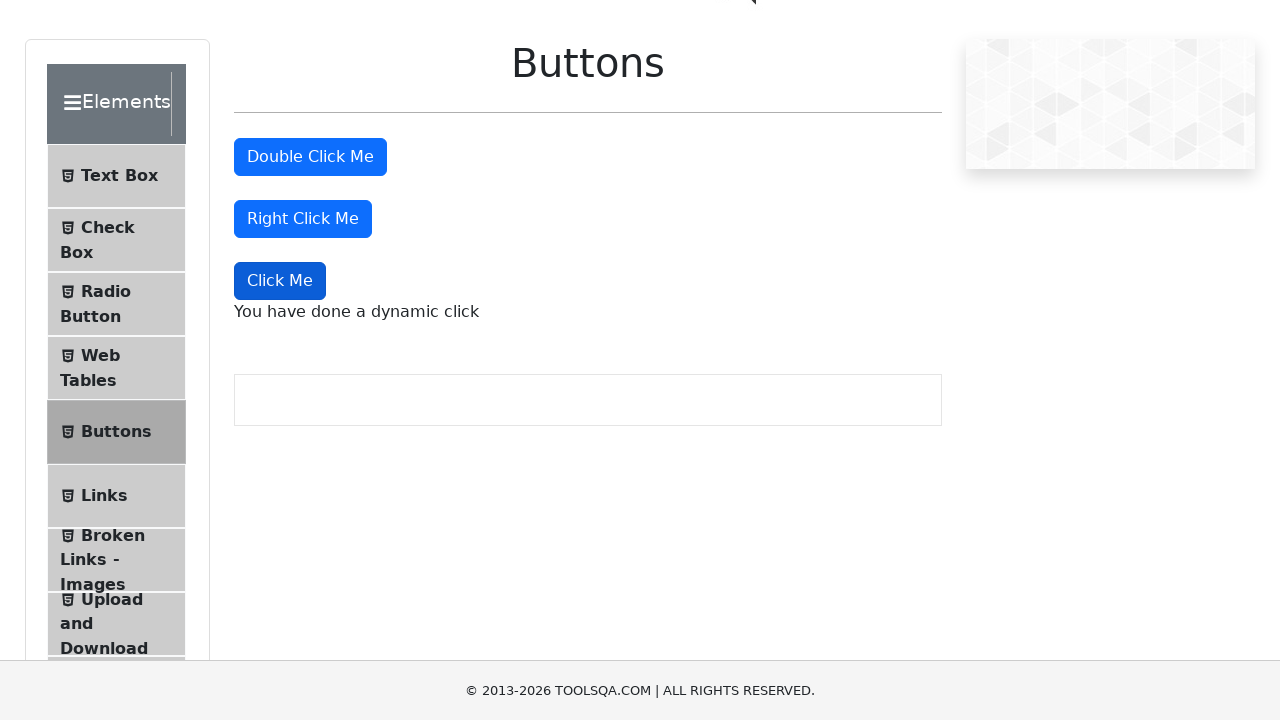